Tests nested iframe navigation by clicking on the Nested Frames link, switching into the top frame, then into the middle frame, and verifying the content is accessible.

Starting URL: https://the-internet.herokuapp.com/

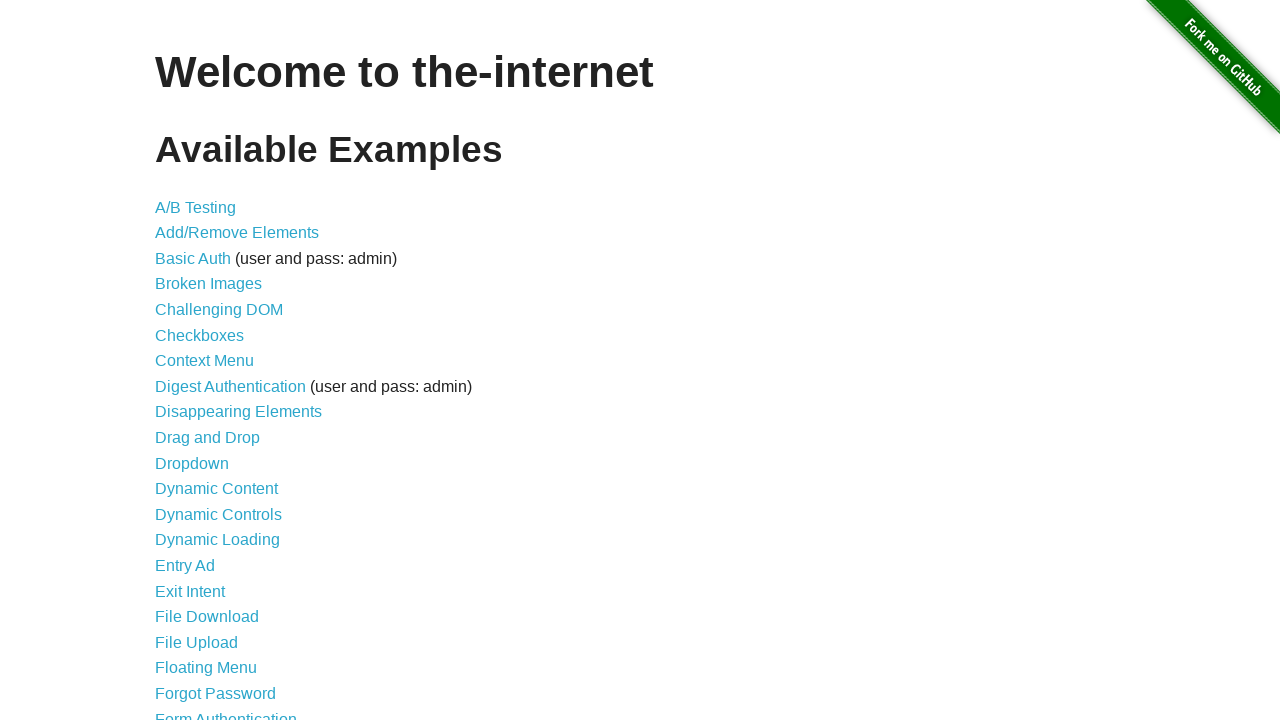

Clicked on 'Nested Frames' link at (210, 395) on text=Nested Frames
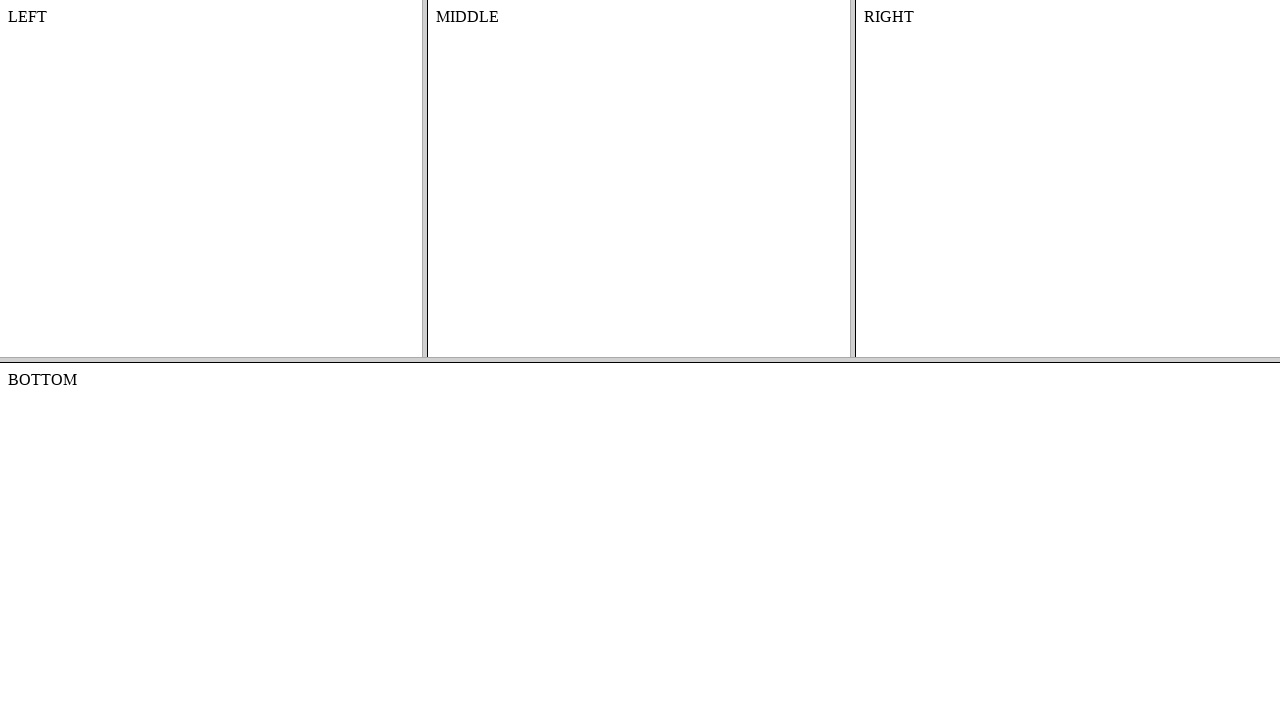

Located top frame with name 'frame-top'
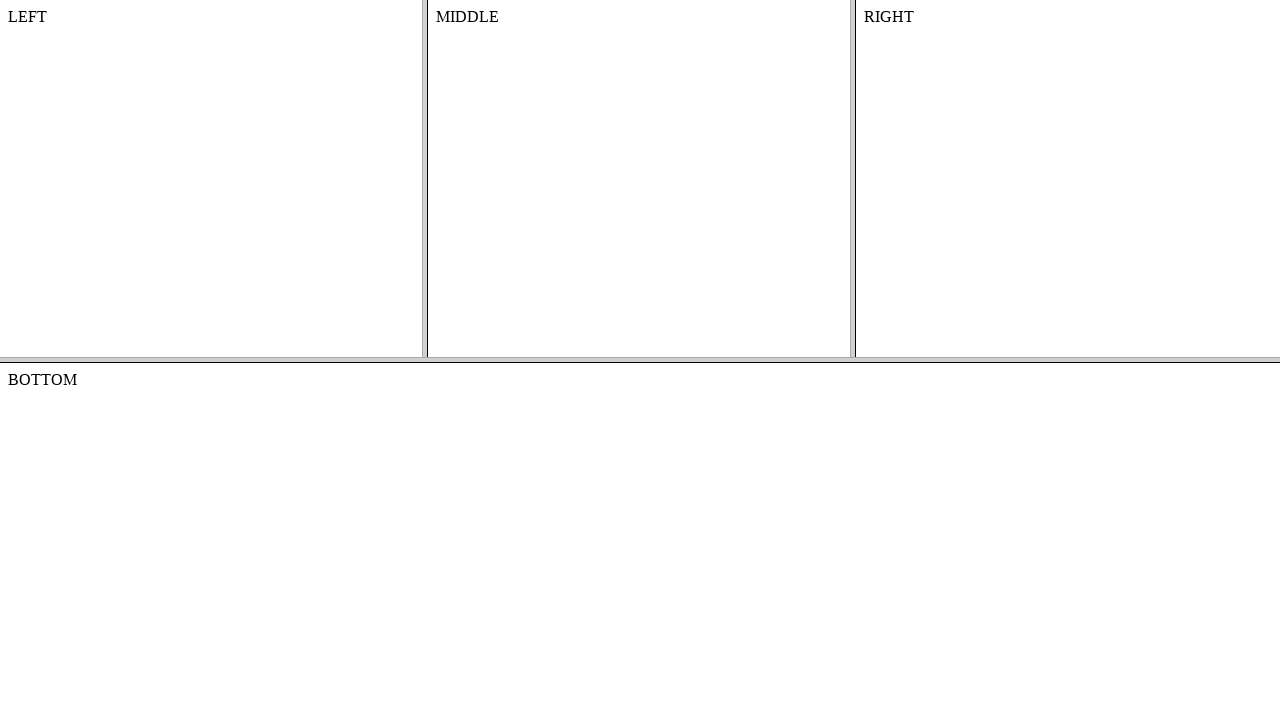

Located middle frame within top frame
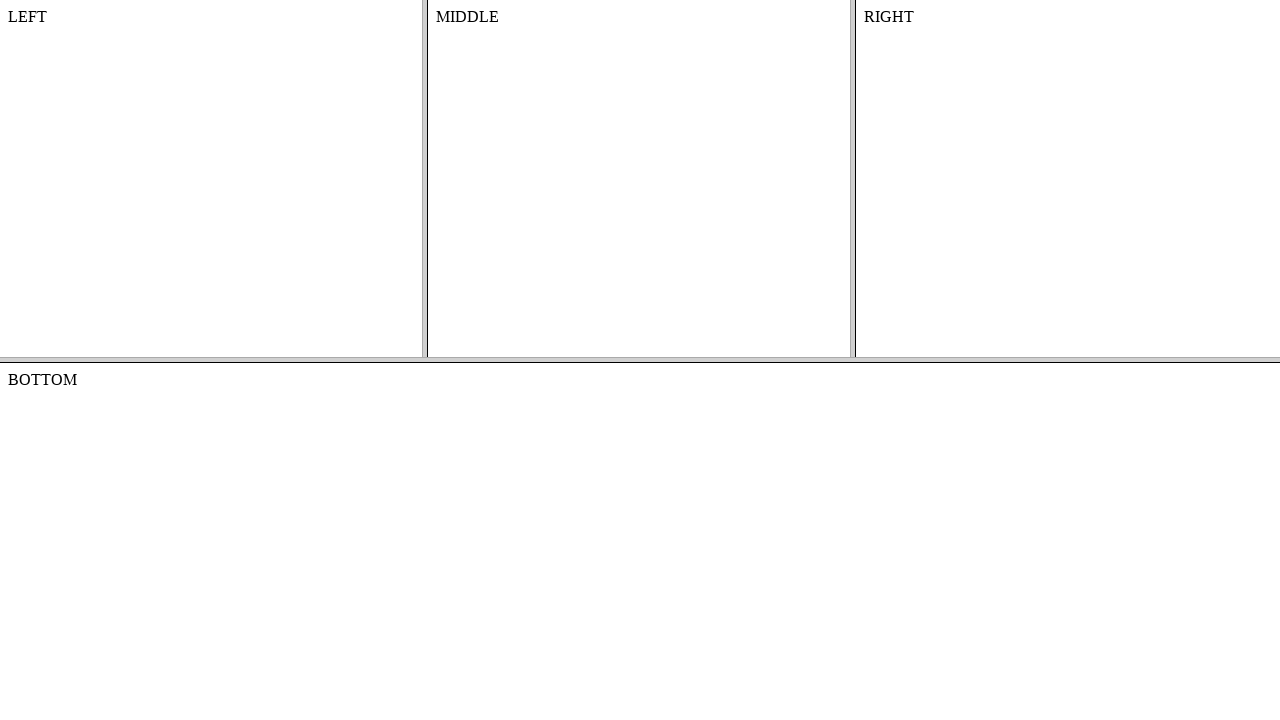

Waited for content element to be visible in middle frame
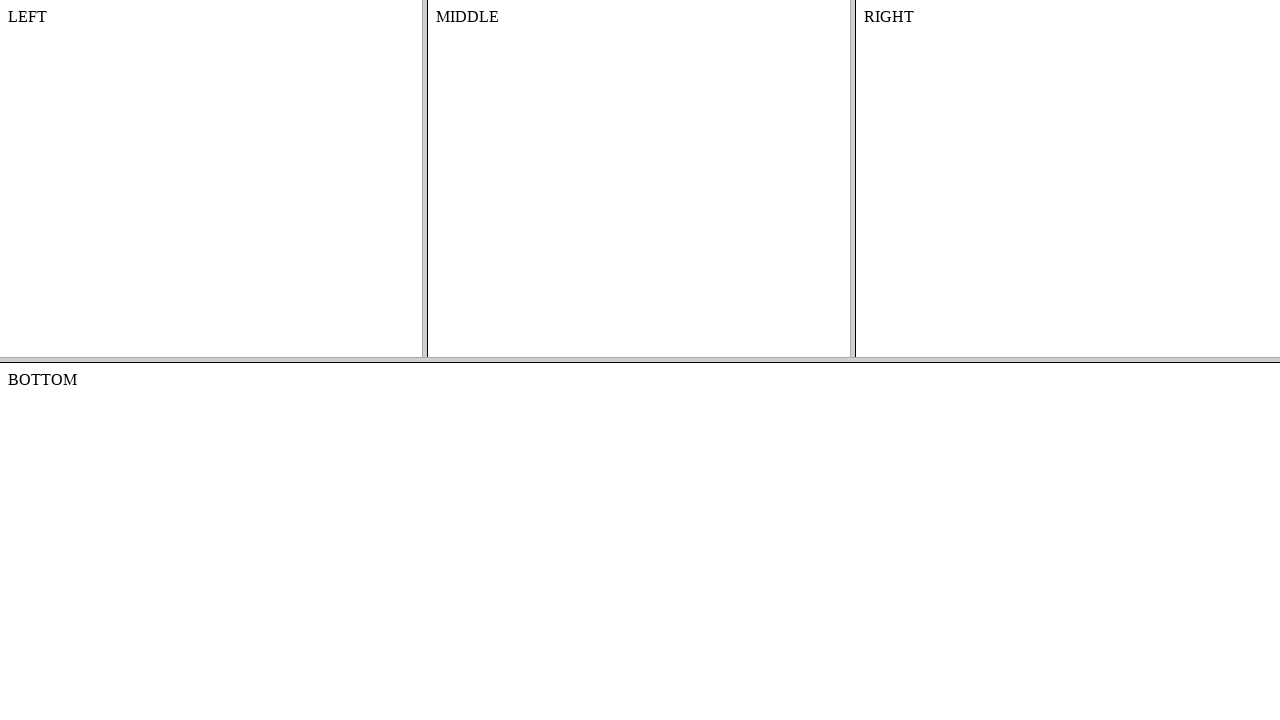

Retrieved text content from nested frame element
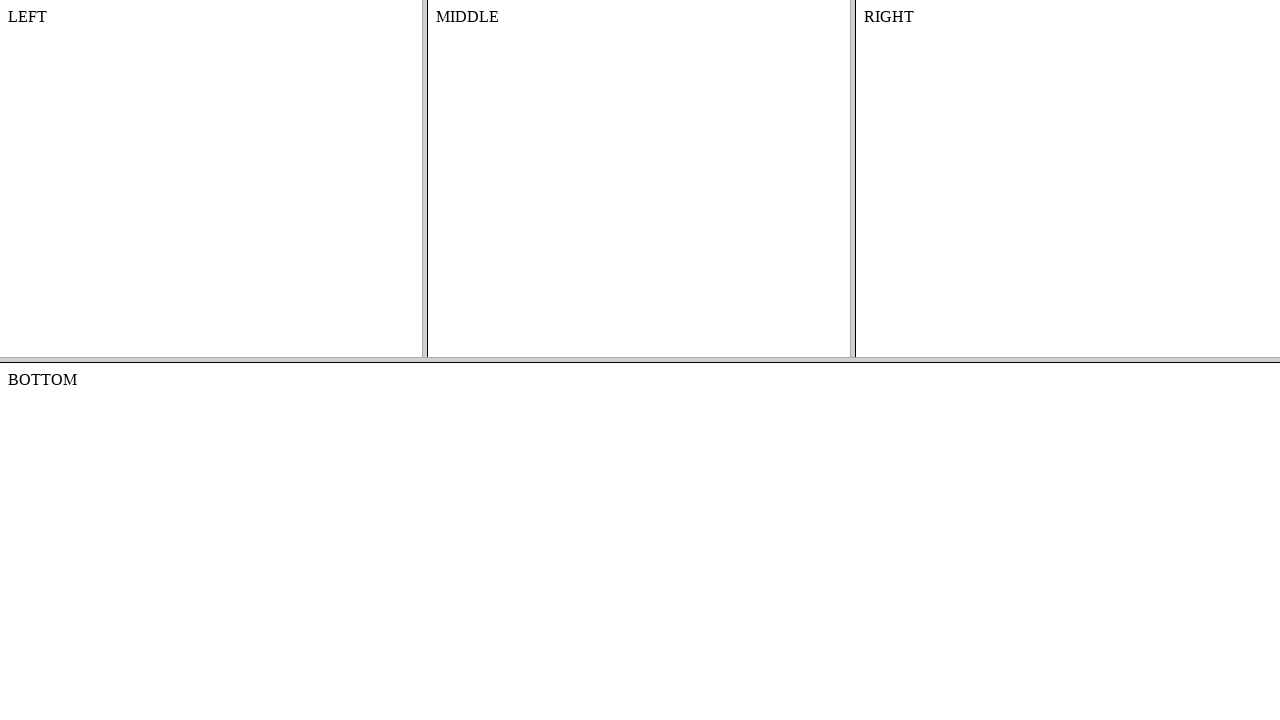

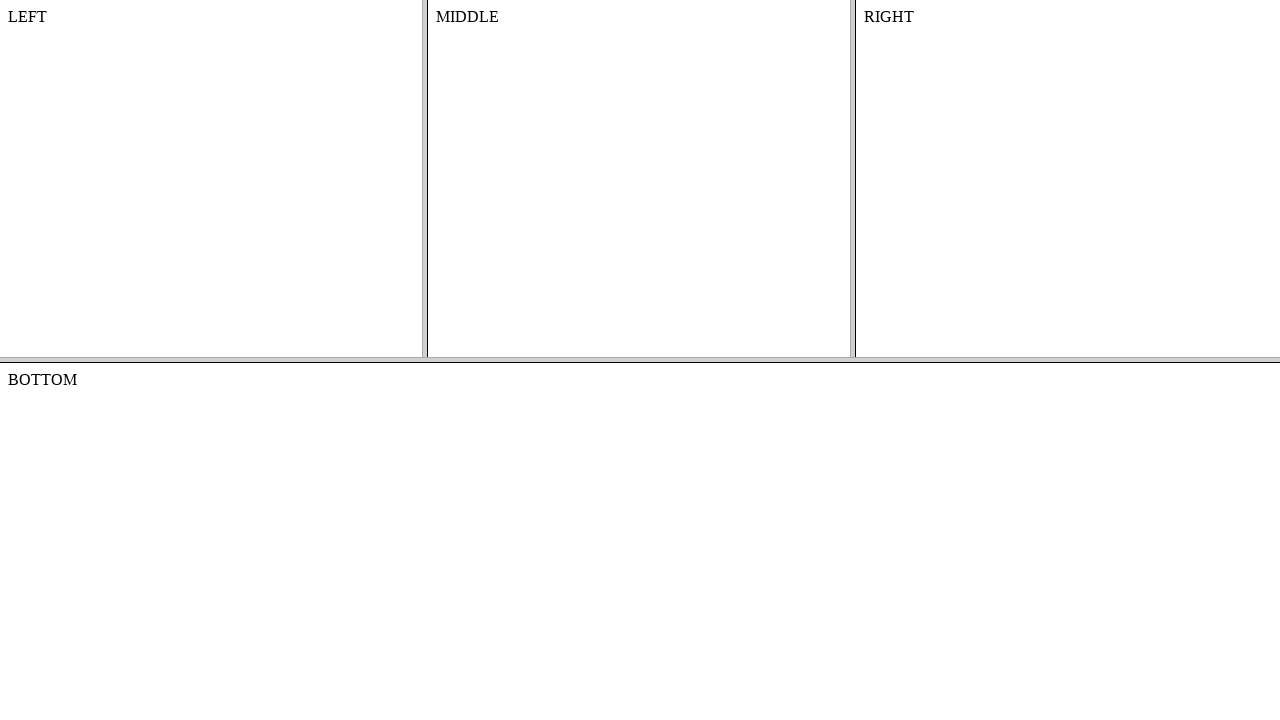